Tests clicking on a button twice (not double-click) within an iframe and verifies the counter increments to 2

Starting URL: https://www.w3schools.com/js/tryit.asp?filename=tryjs_function_counter3

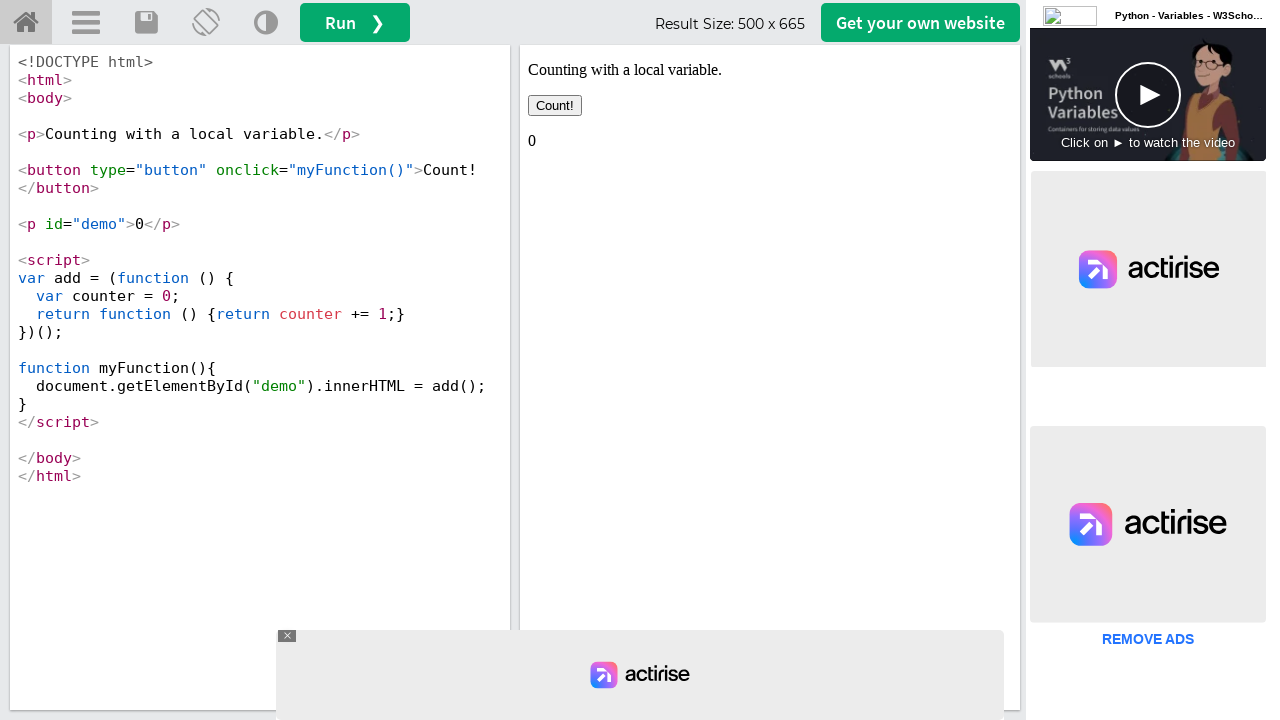

Located iframe with ID 'iframeResult'
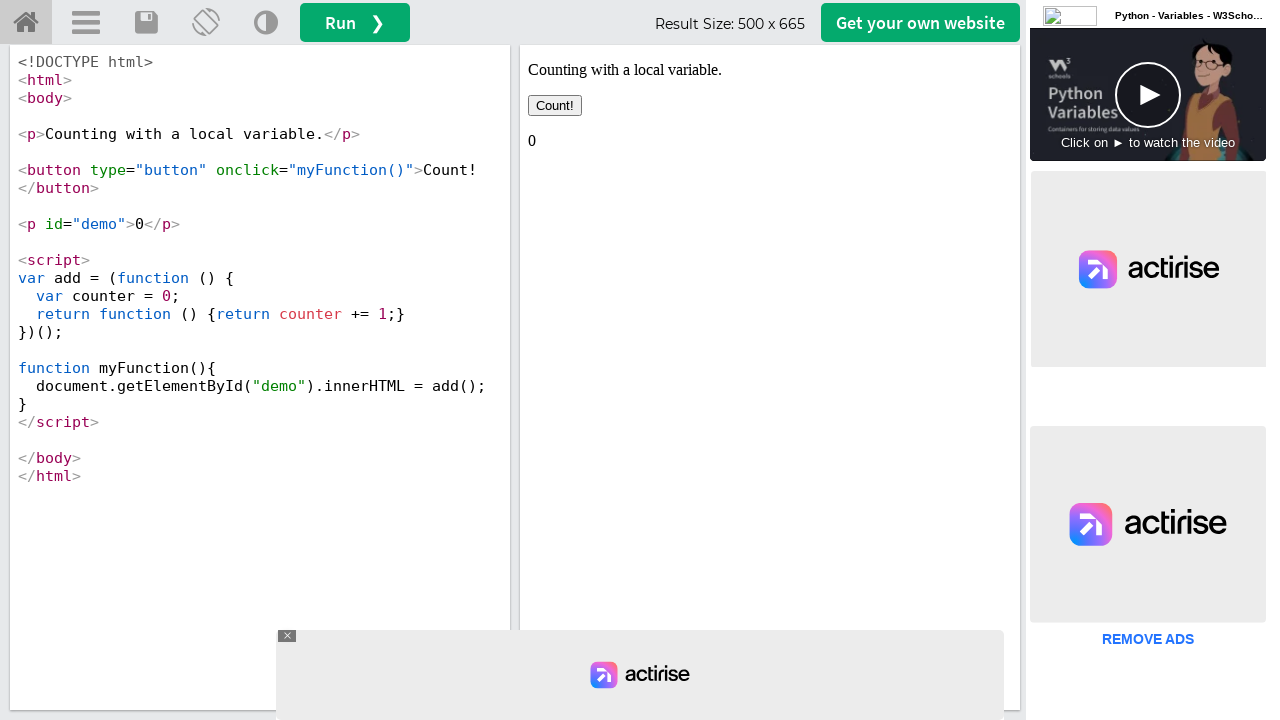

Clicked button in iframe (first click) at (555, 106) on xpath=//*[@id="iframeResult"] >> internal:control=enter-frame >> xpath=//button
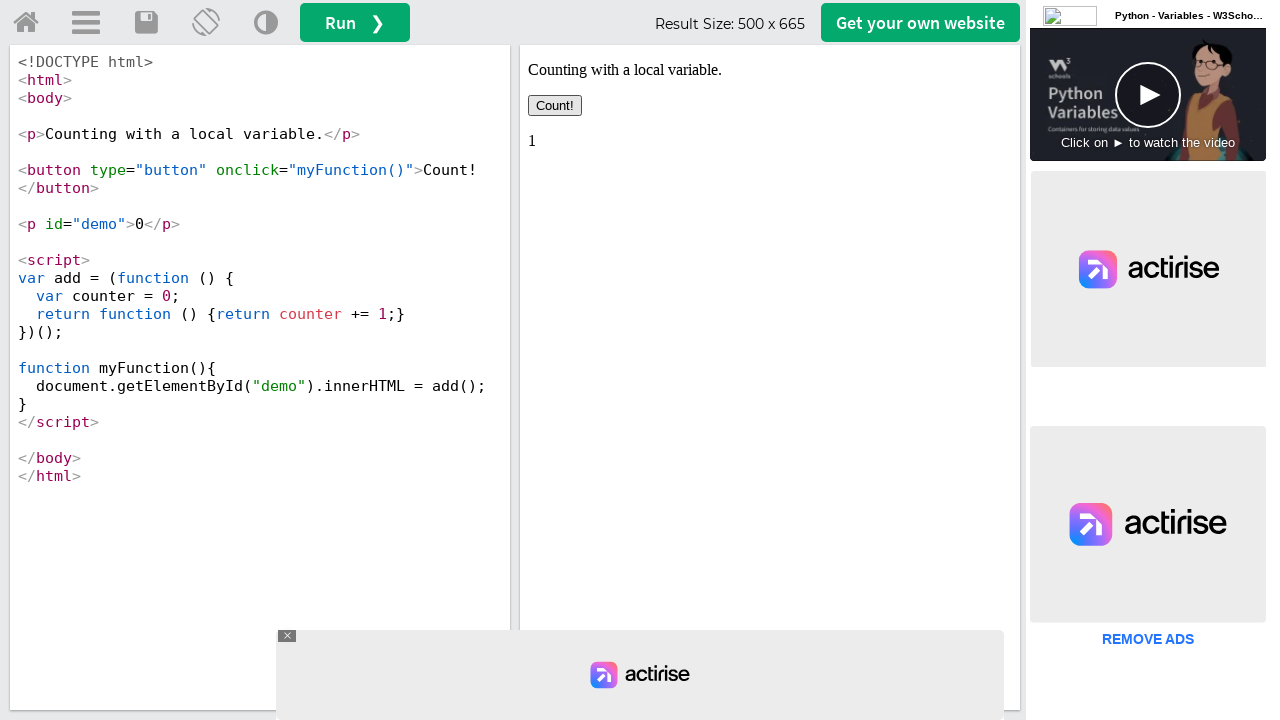

Clicked button in iframe (second click) at (555, 106) on xpath=//*[@id="iframeResult"] >> internal:control=enter-frame >> xpath=//button
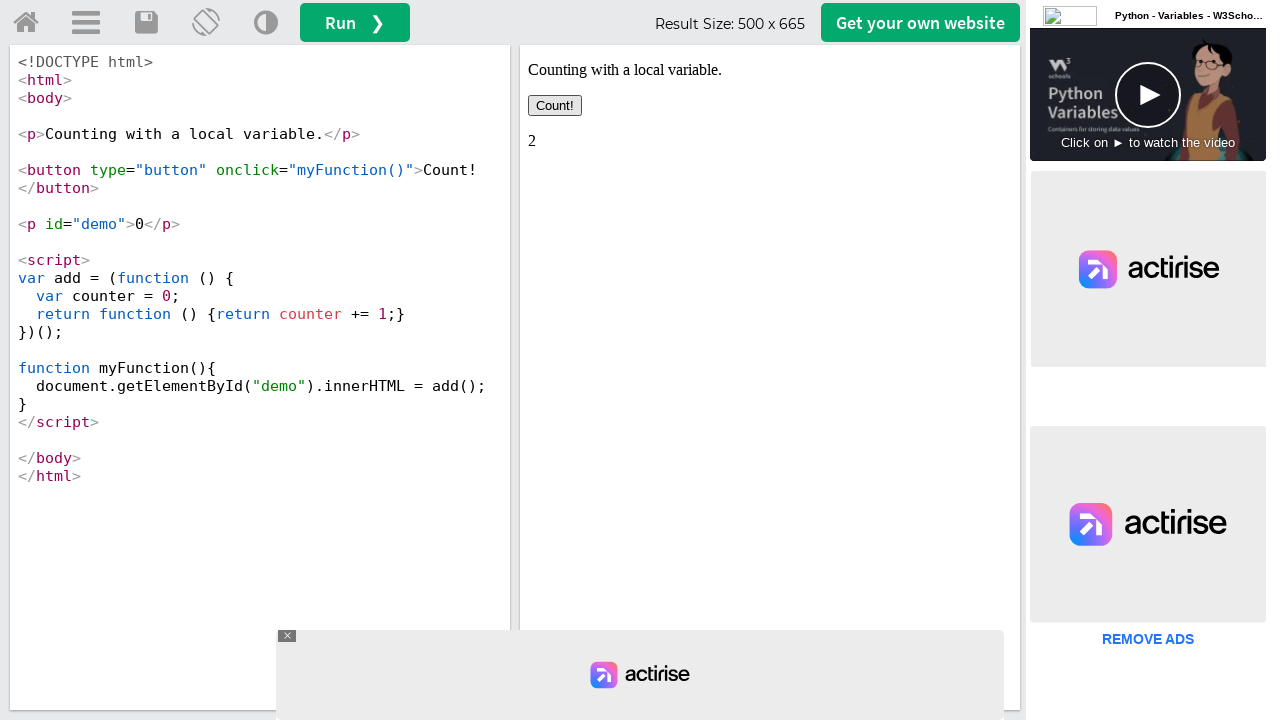

Retrieved counter text content from demo element
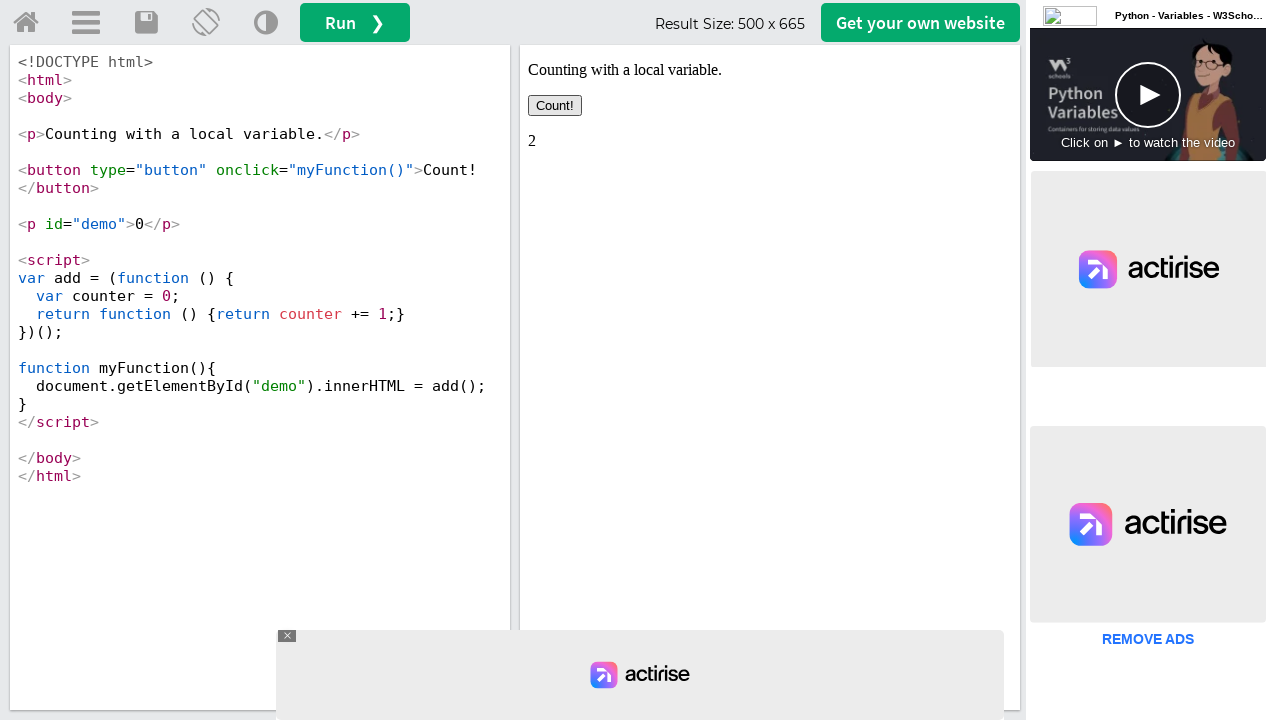

Verified counter value is '2' after two clicks
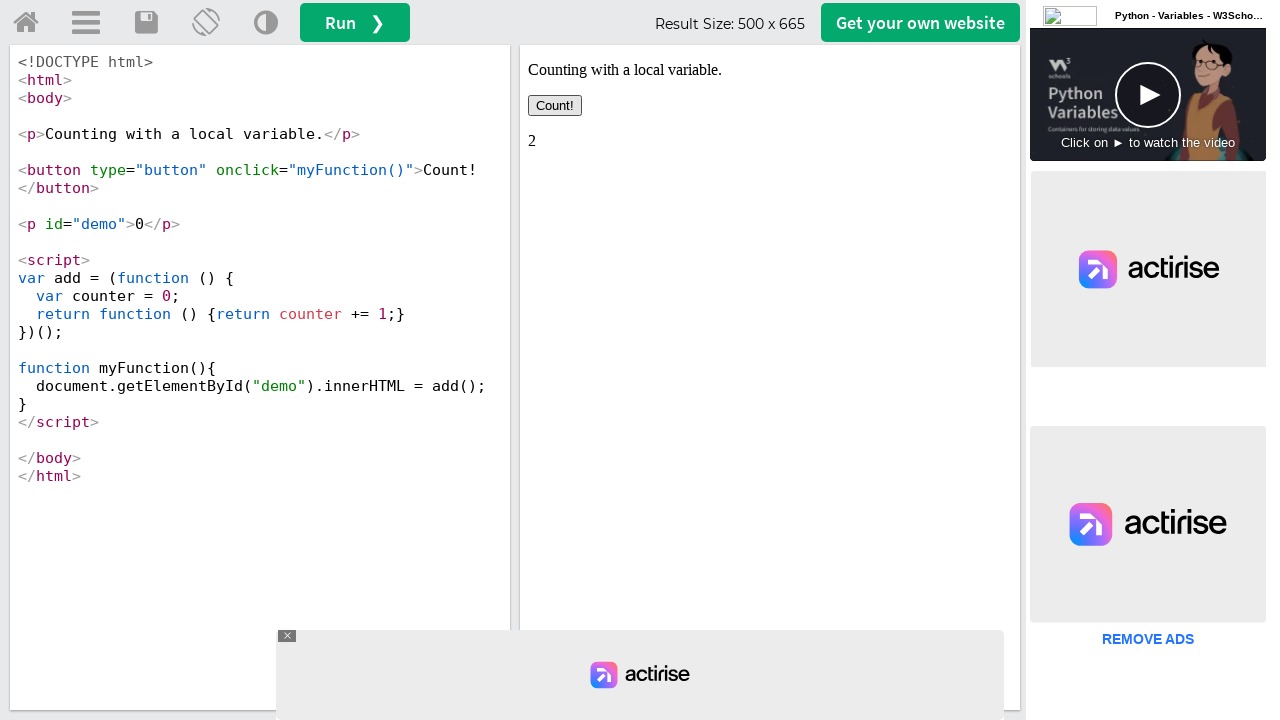

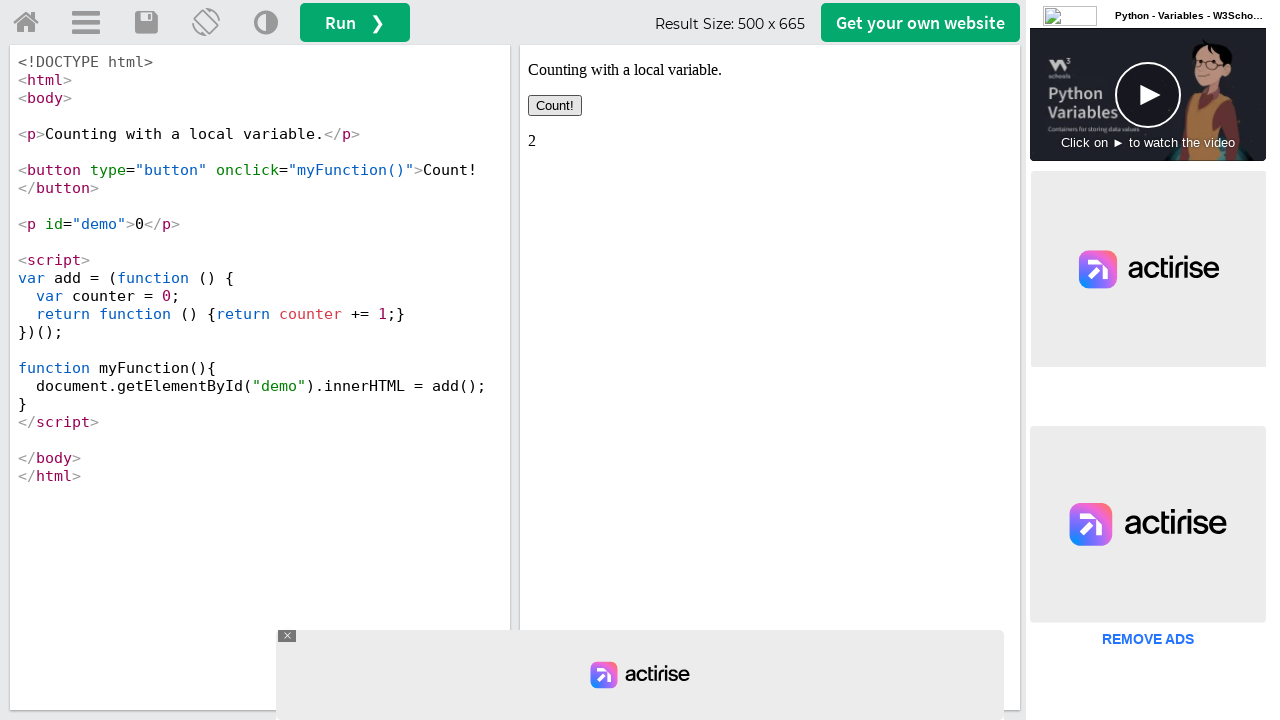